Tests window handling functionality by clicking buttons that open new windows and verifying the content in each window

Starting URL: https://syntaxprojects.com/window-popup-modal-demo-homework.php

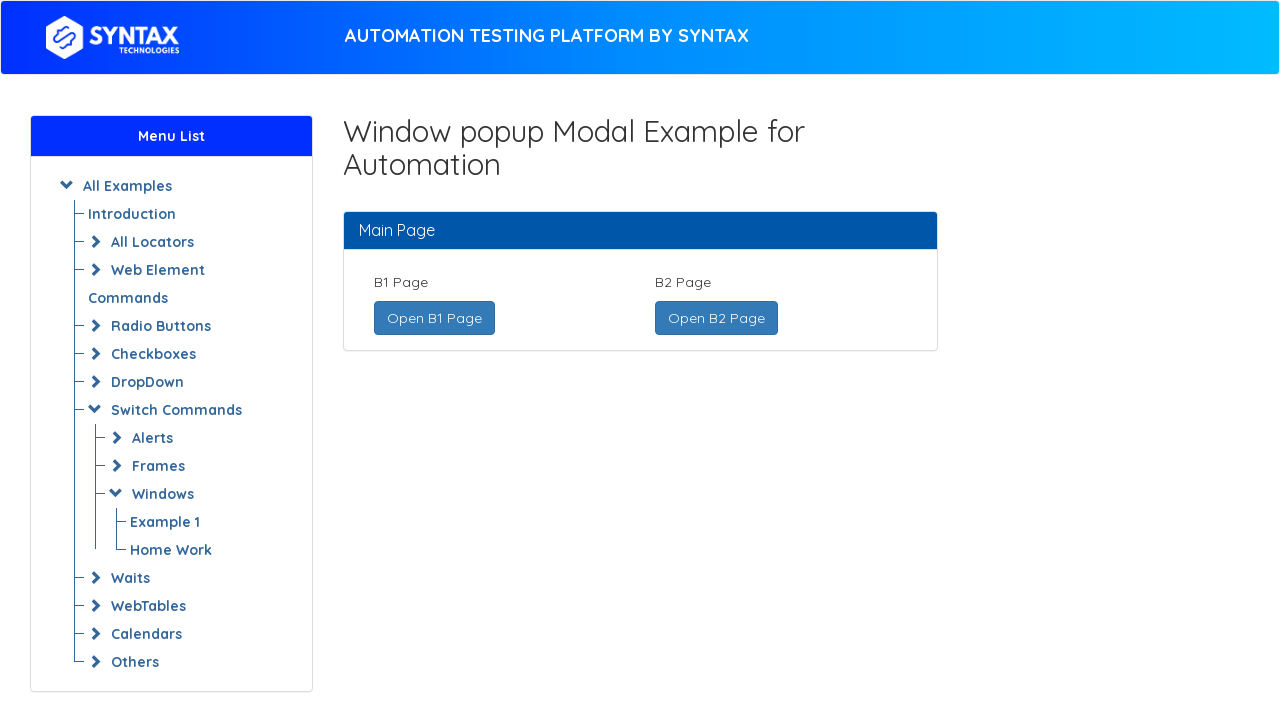

Clicked first button to open B1 window at (434, 318) on a.btn.btn-primary.followeasy
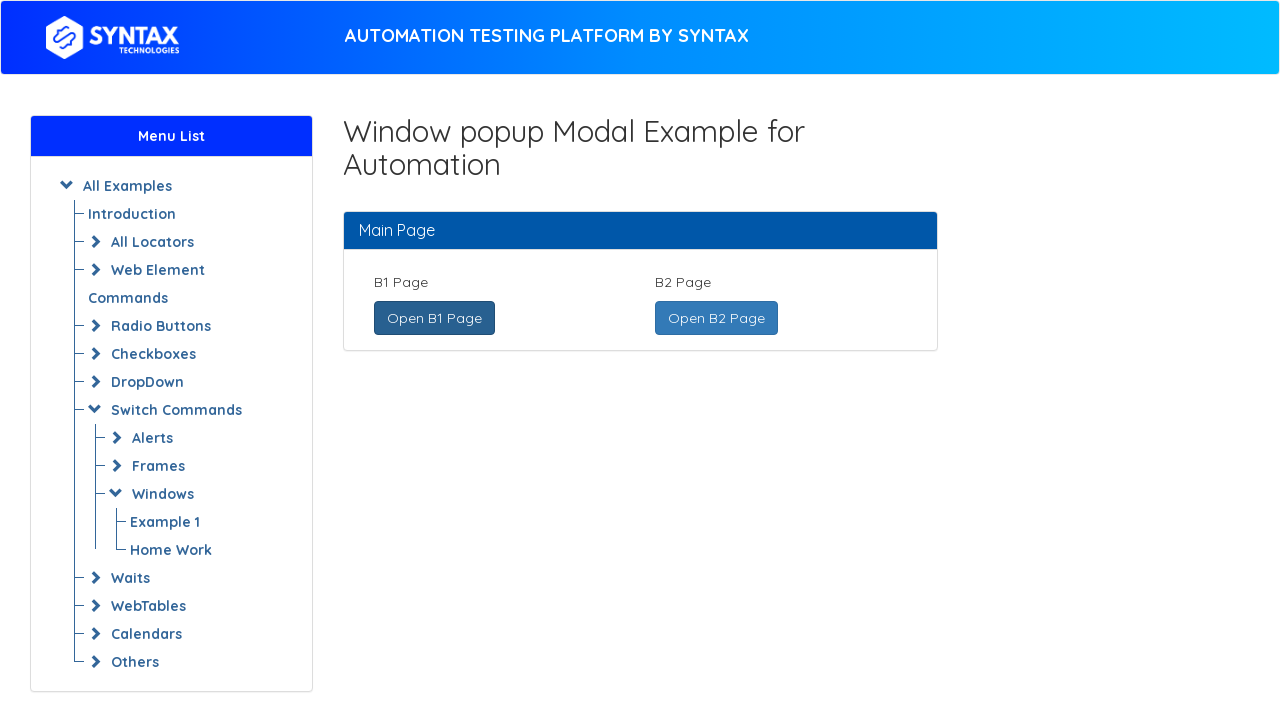

Clicked second button to open B2 window at (434, 318) on a.btn.btn-primary
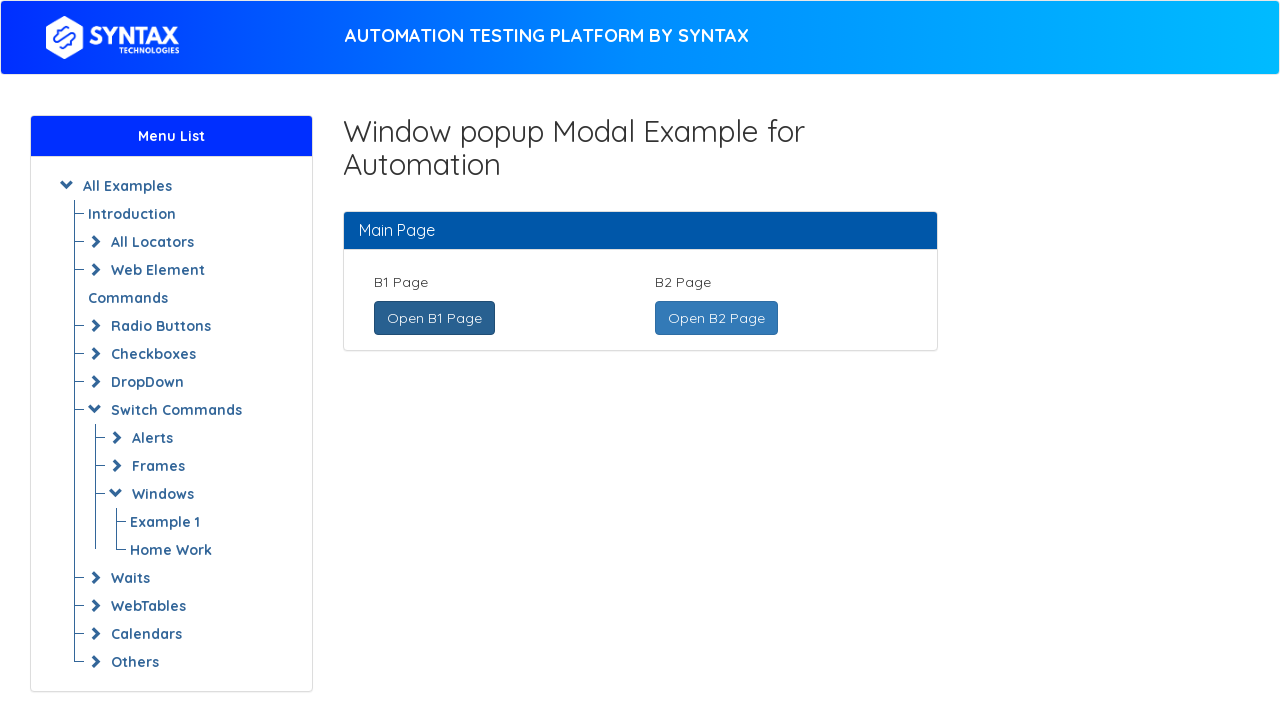

Retrieved all open page handles
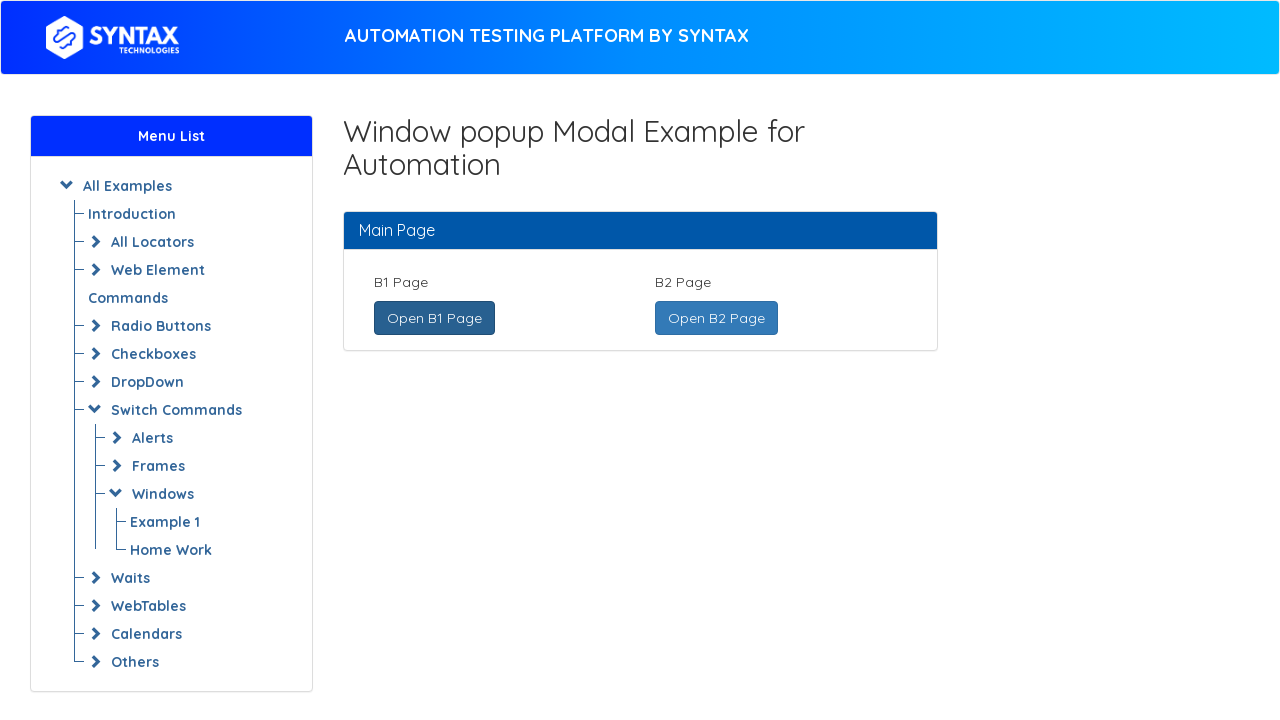

Checking page with URL: https://syntaxprojects.com/window-popup-modal-demo-homework.php
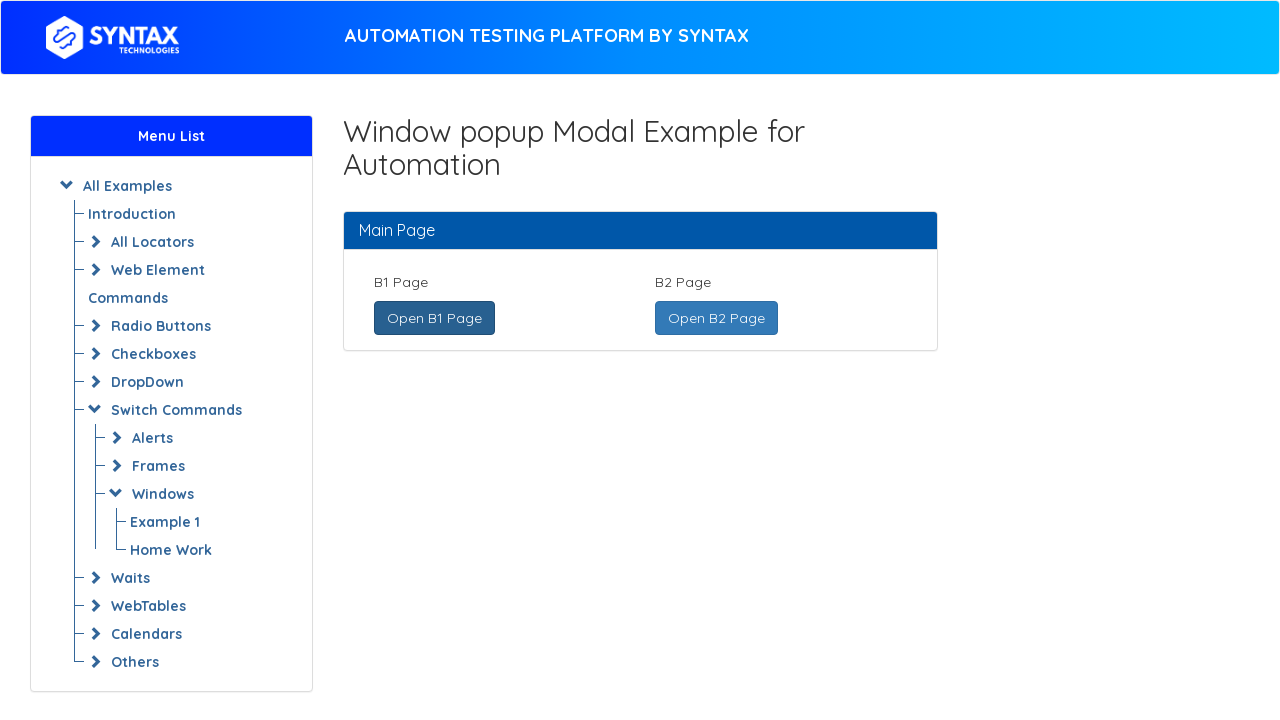

Checking page with URL: https://syntaxprojects.com/b1-page.php
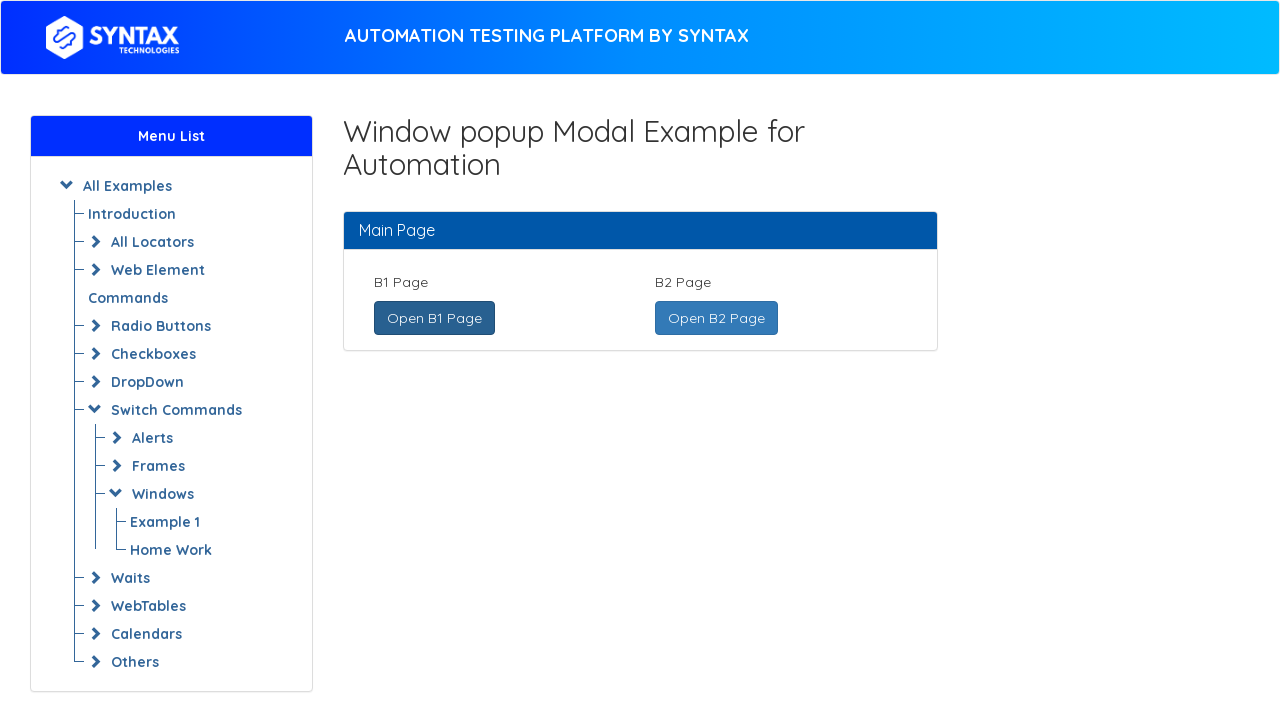

Located message element on B1 page
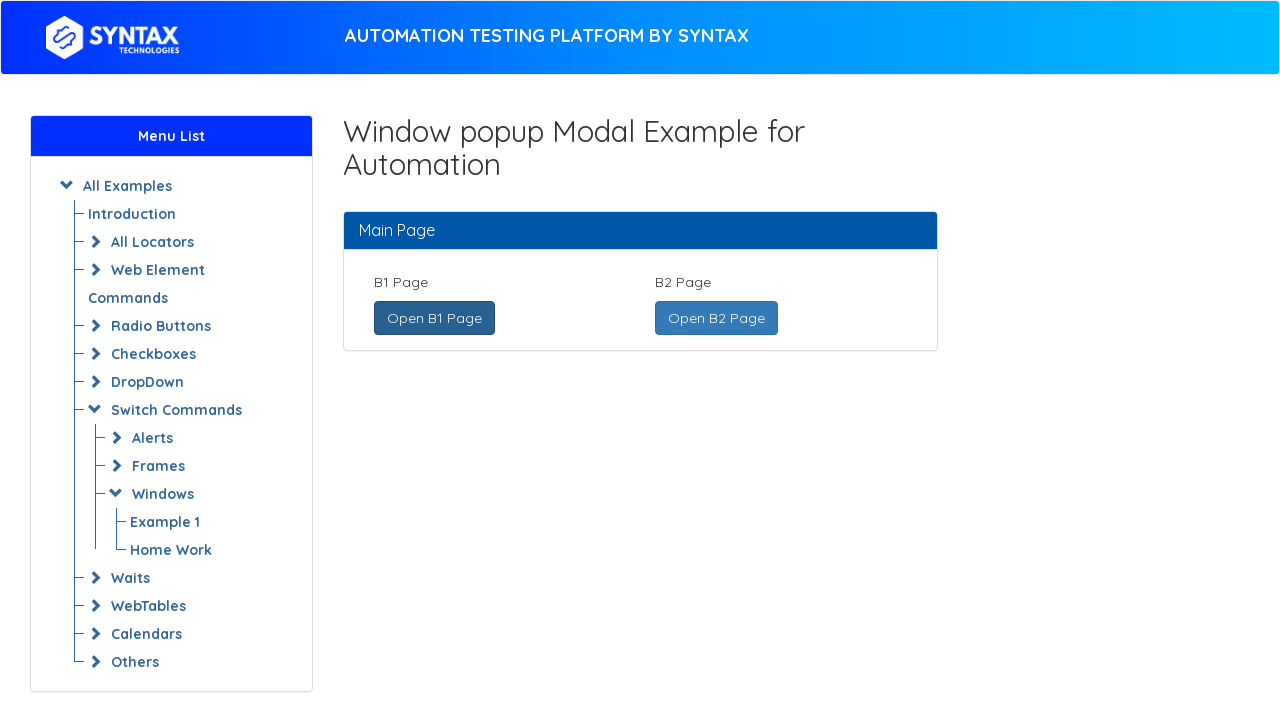

Retrieved text content from B1 page: '
            
            
            Welcome to B1! page
        '
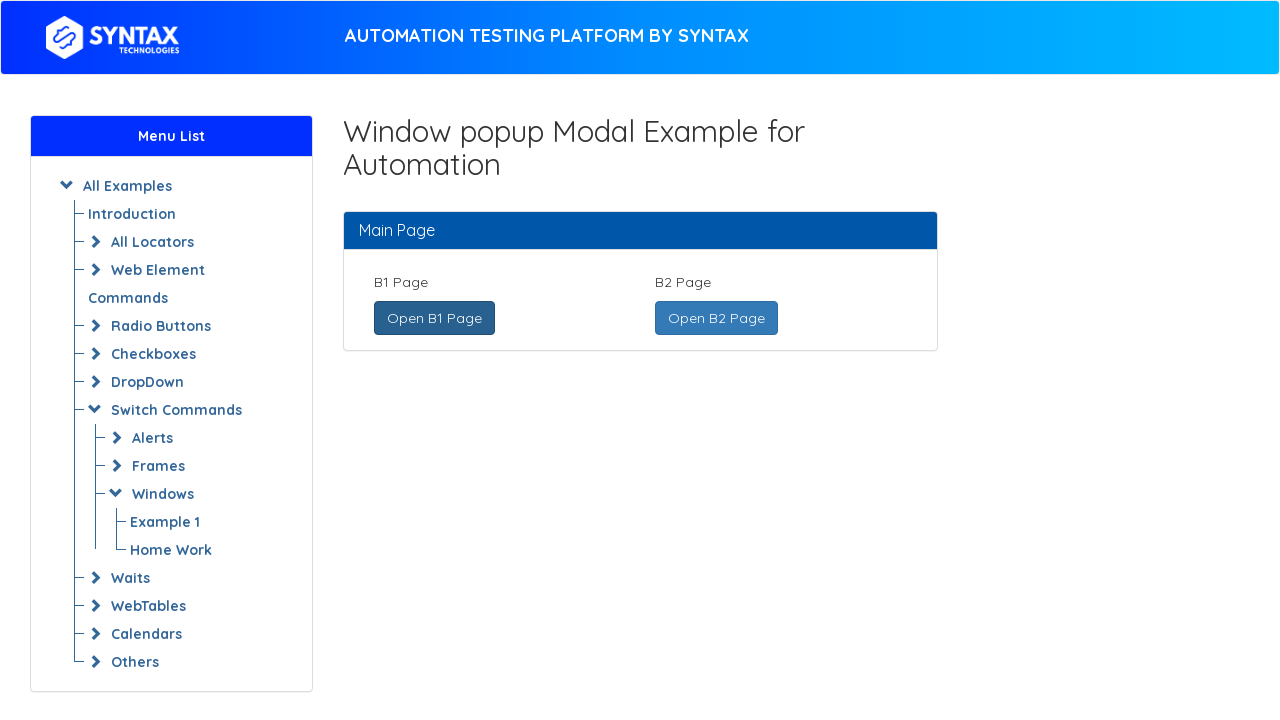

B1 page message verification failed - incorrect text displayed
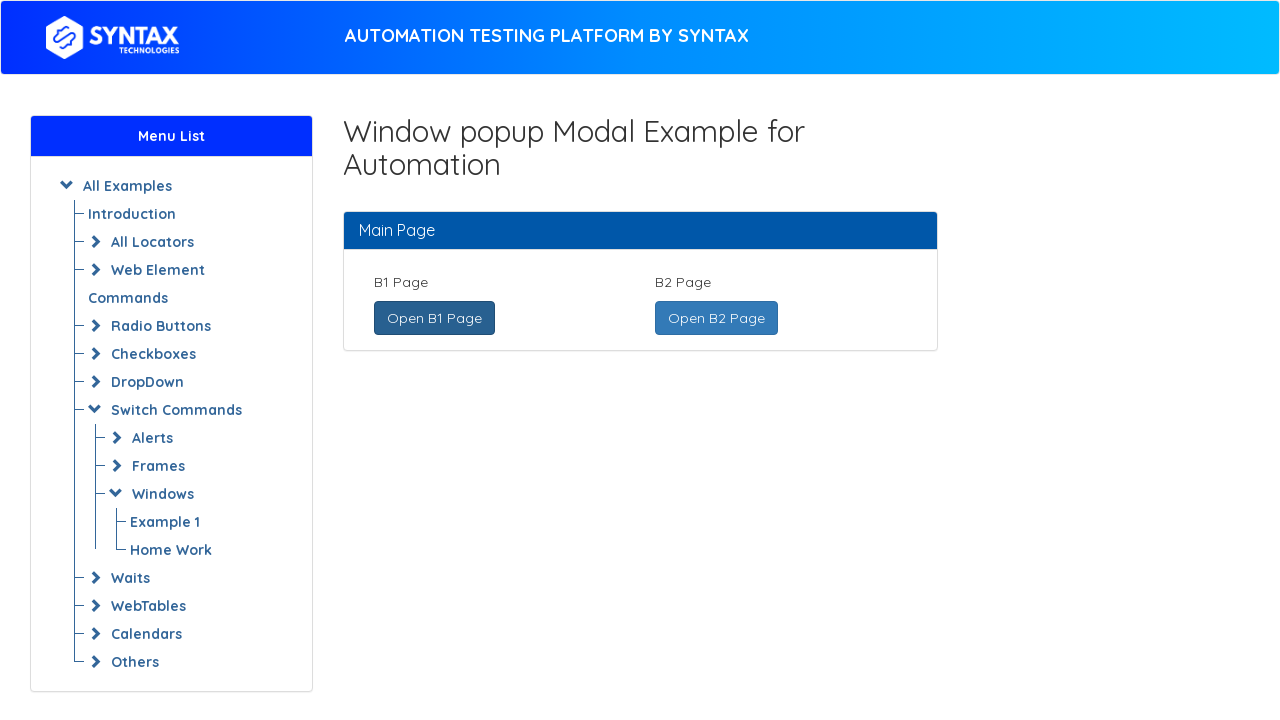

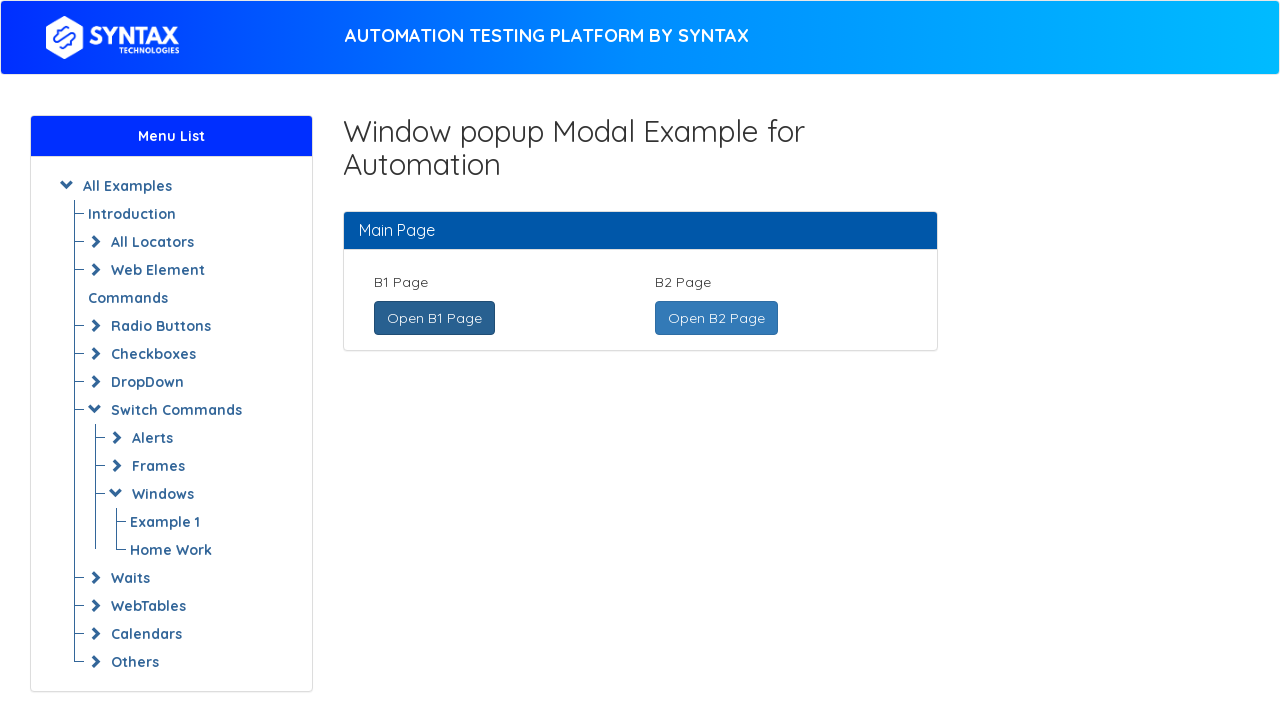